Tests basic HTML controls including radio buttons, buttons, checkboxes, and links by clicking through various form elements and navigating via a link

Starting URL: https://www.hyrtutorials.com/p/basic-controls.html

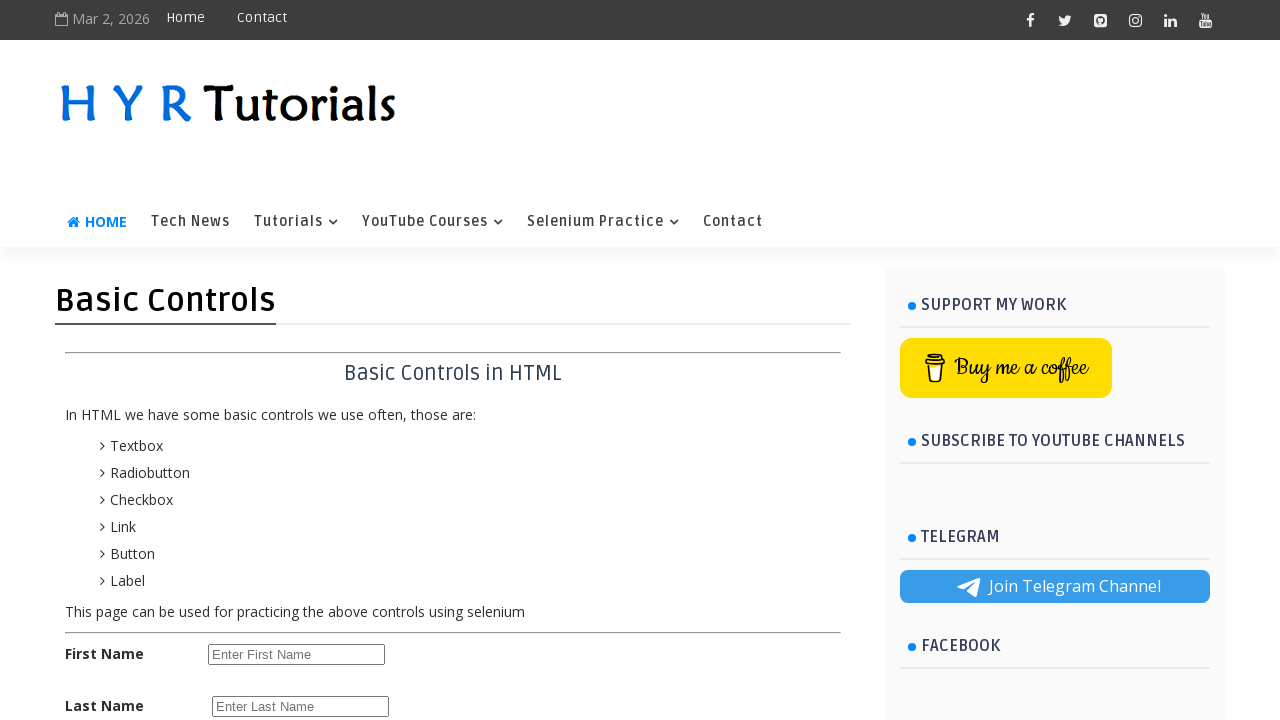

Clicked female radio button at (286, 360) on #femalerb
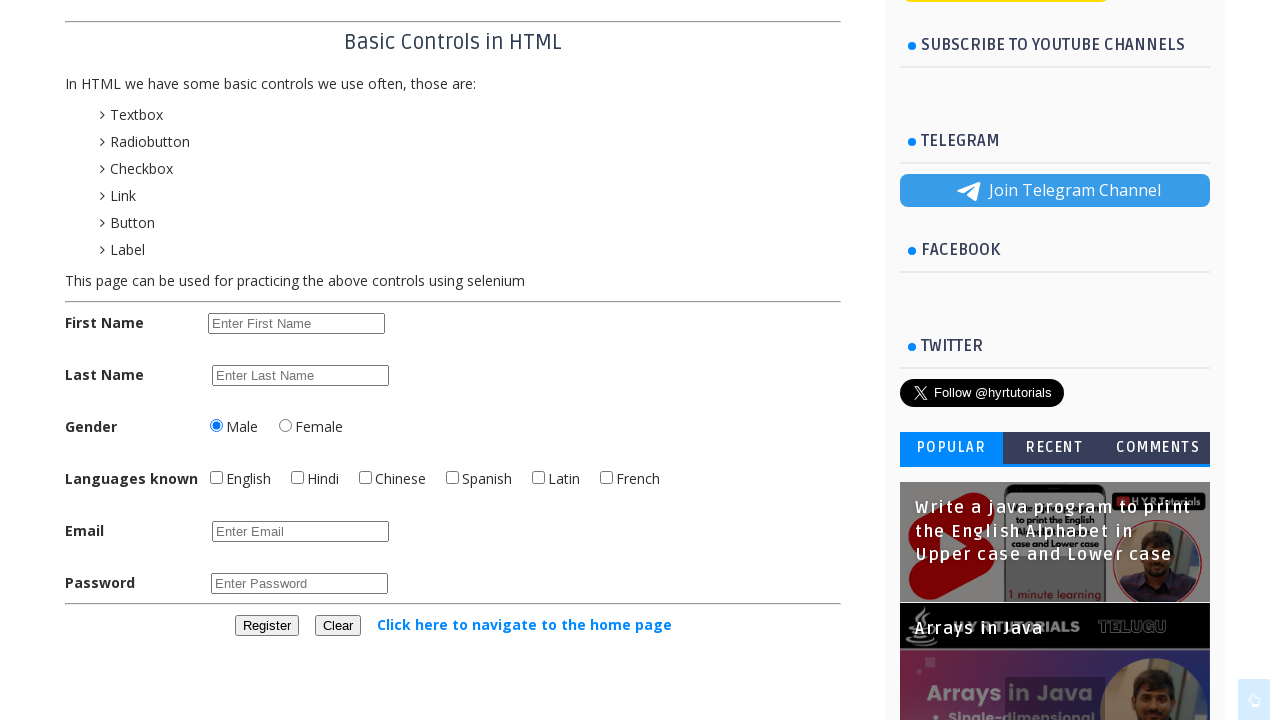

Clicked register button at (266, 626) on #registerbtn
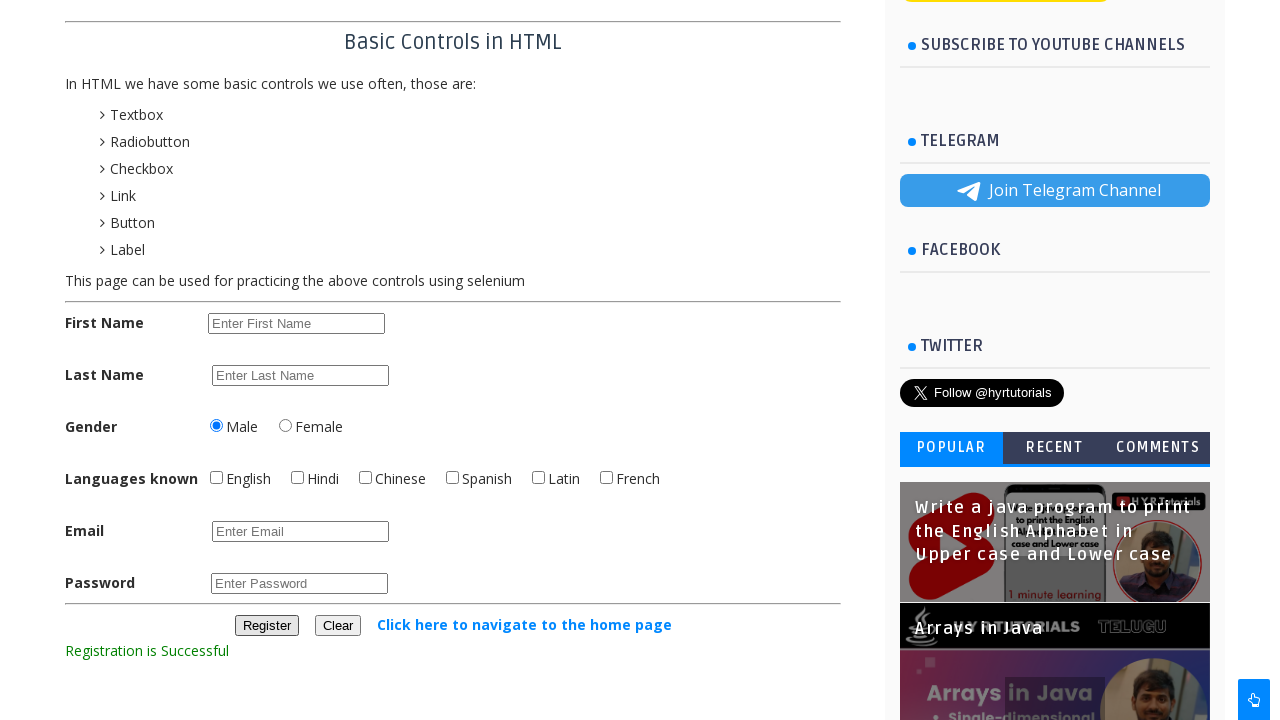

Registration message appeared
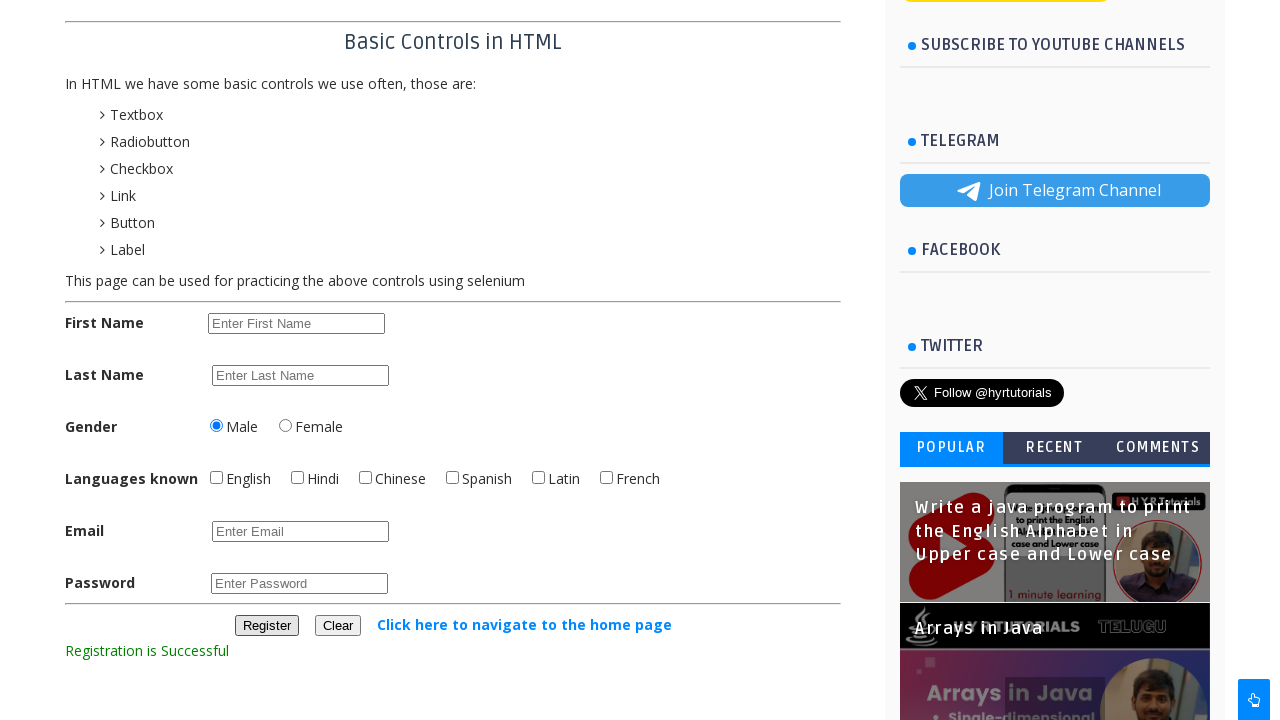

Clicked English checkbox at (216, 478) on #englishchbx
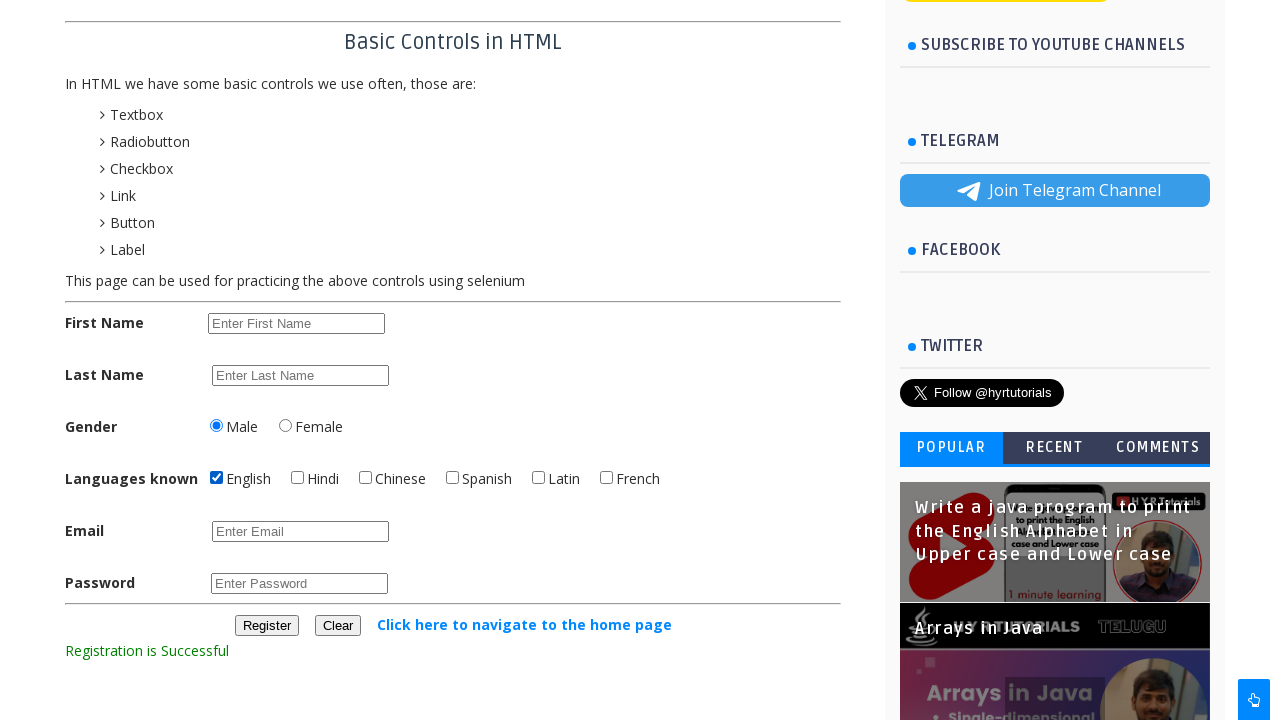

English checkbox was checked, deselected it at (216, 478) on #englishchbx
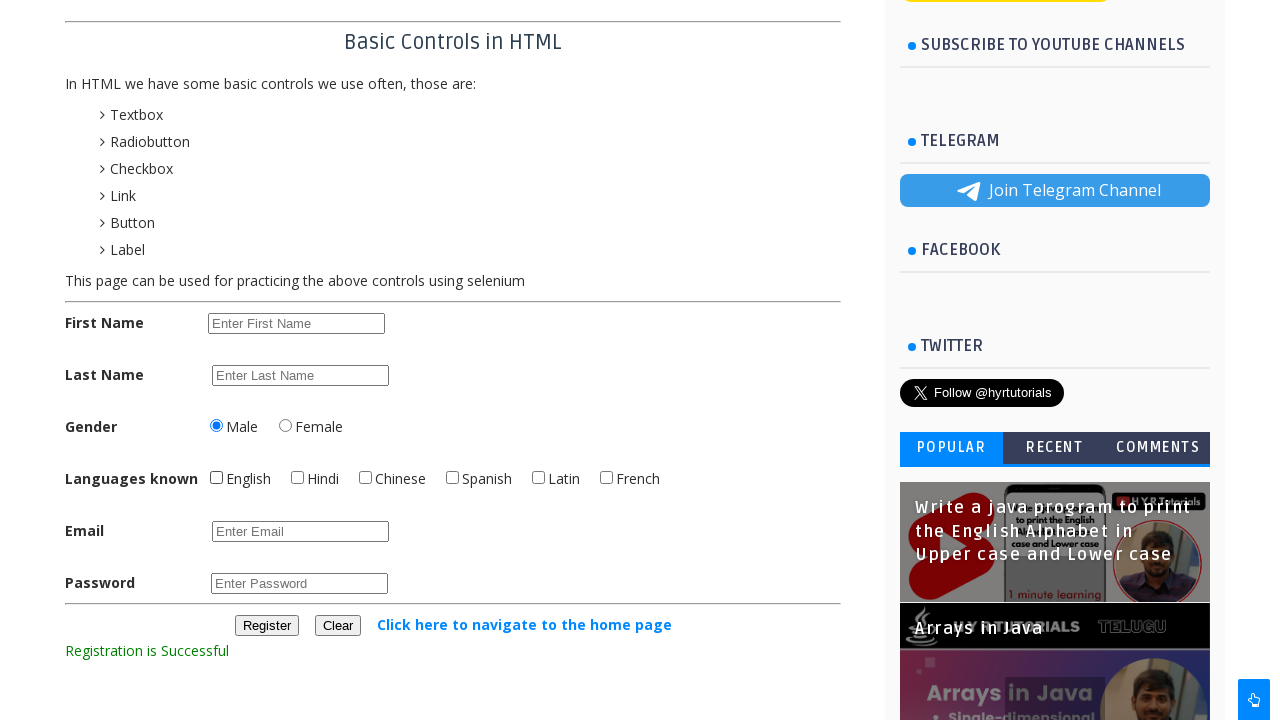

Clicked link to navigate to home page at (524, 624) on text=Click here to navigate to the home page
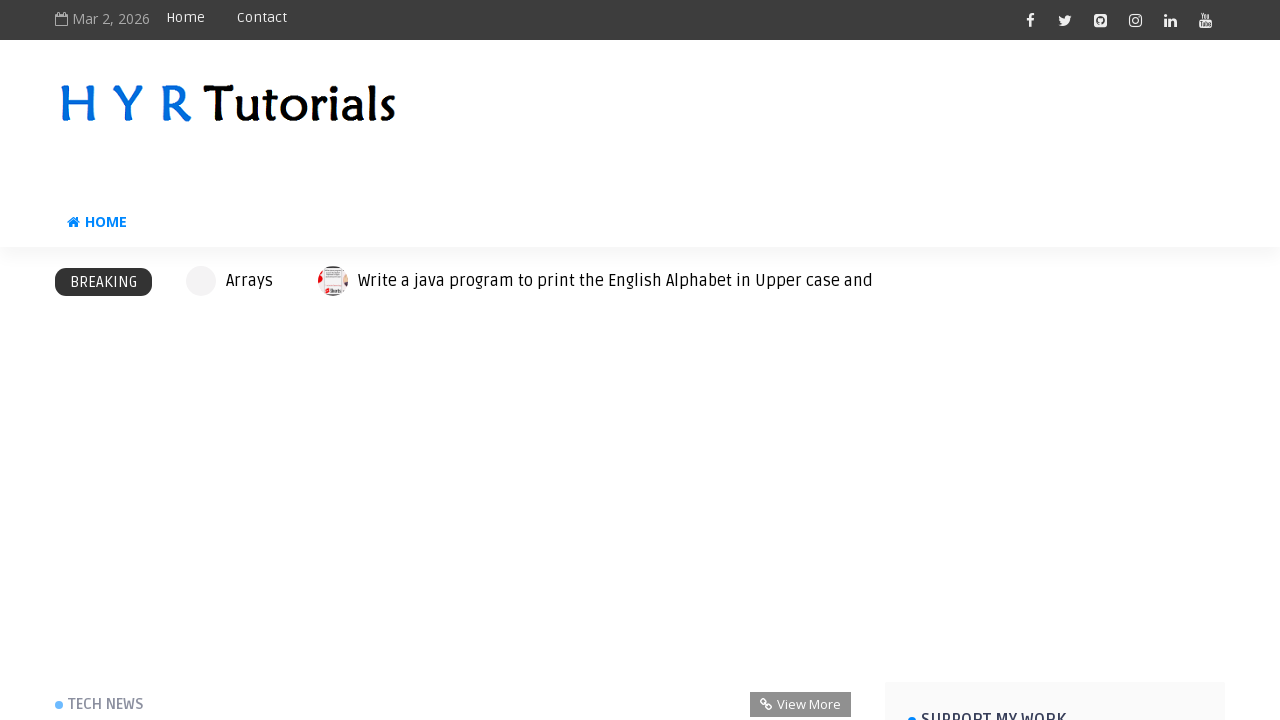

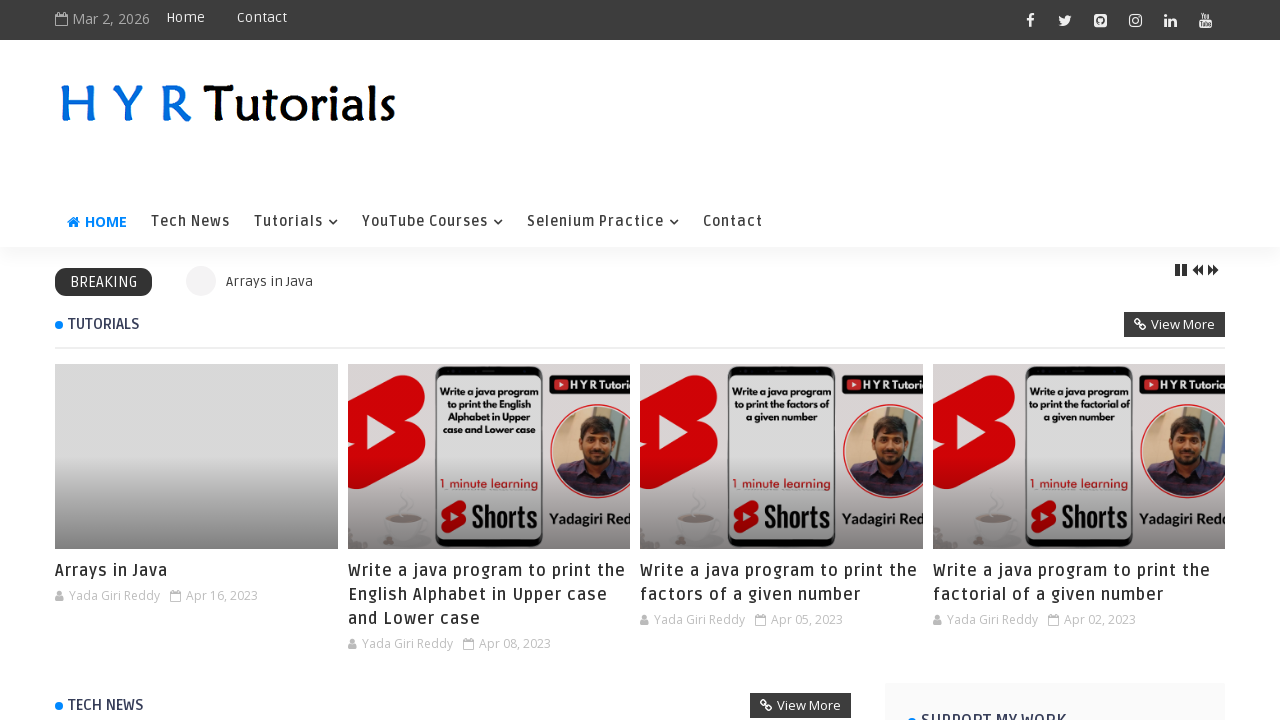